Tests window handling functionality by clicking a button that opens a new tab, switching to it, interacting with iframes to find specific content, then closing windows

Starting URL: https://testautomationpractice.blogspot.com/

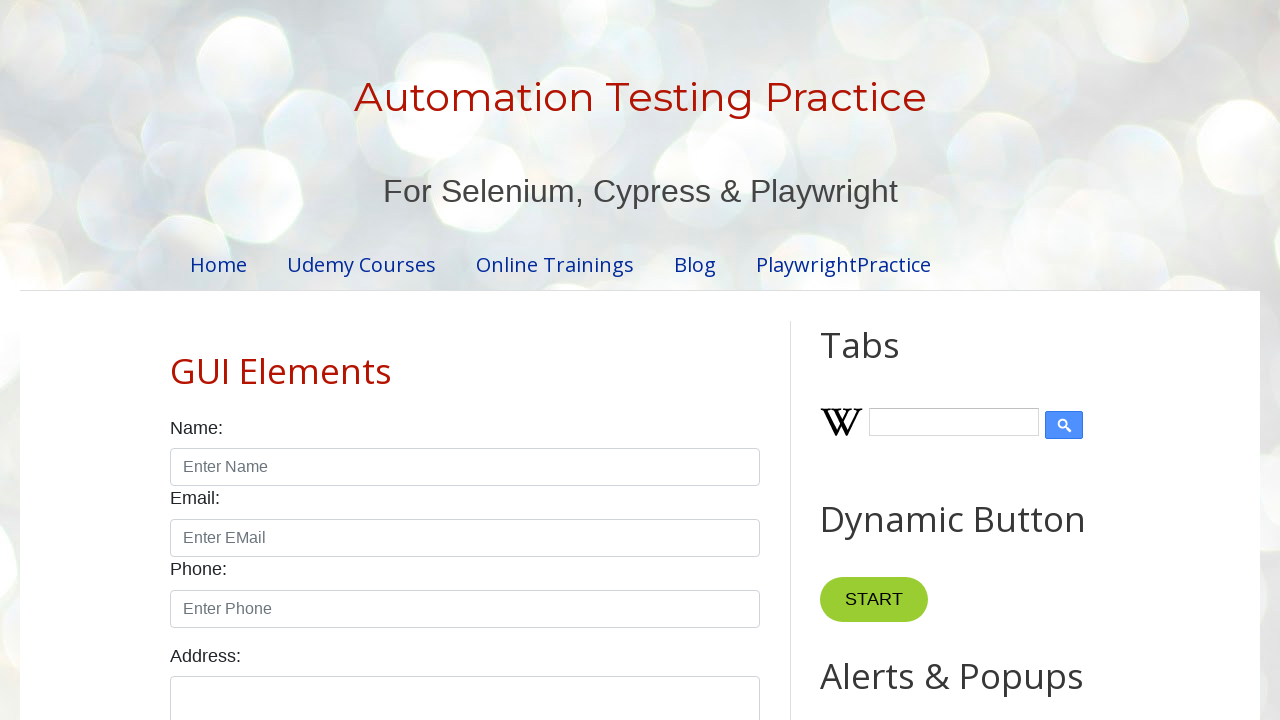

Scrolled to New Tab button
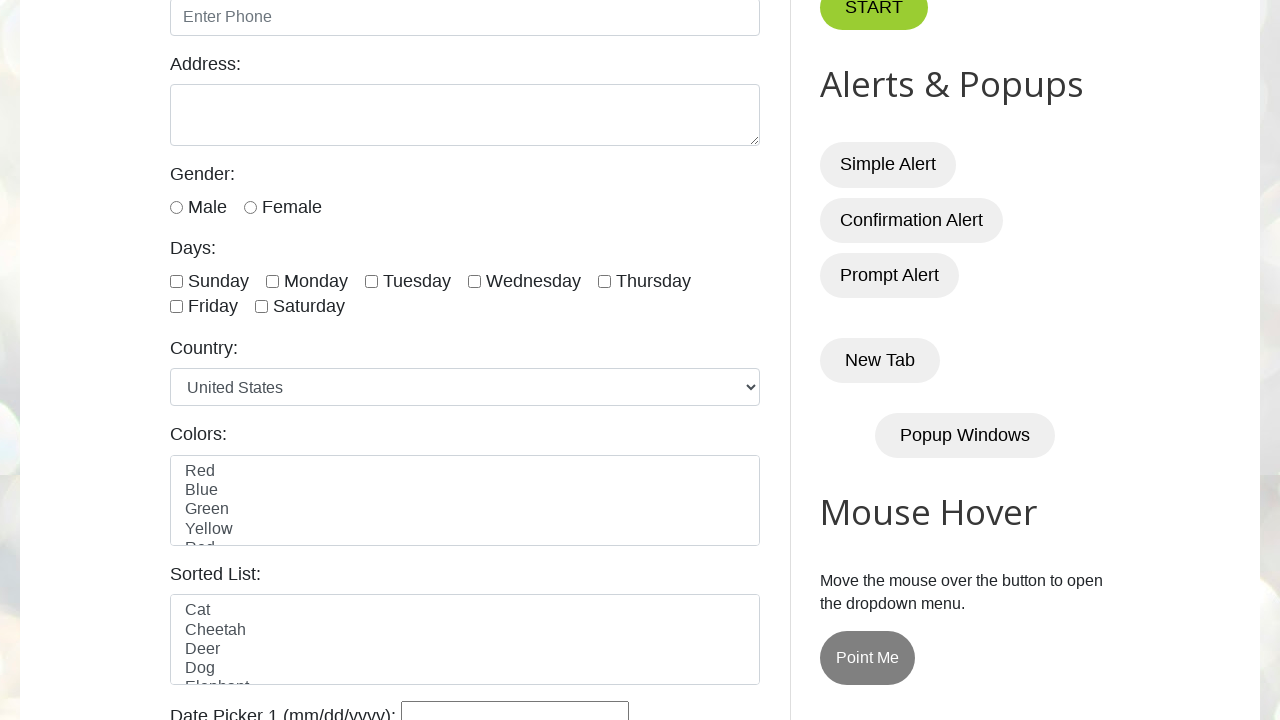

Clicked New Tab button to open new window at (880, 361) on xpath=//button[text()='New Tab']
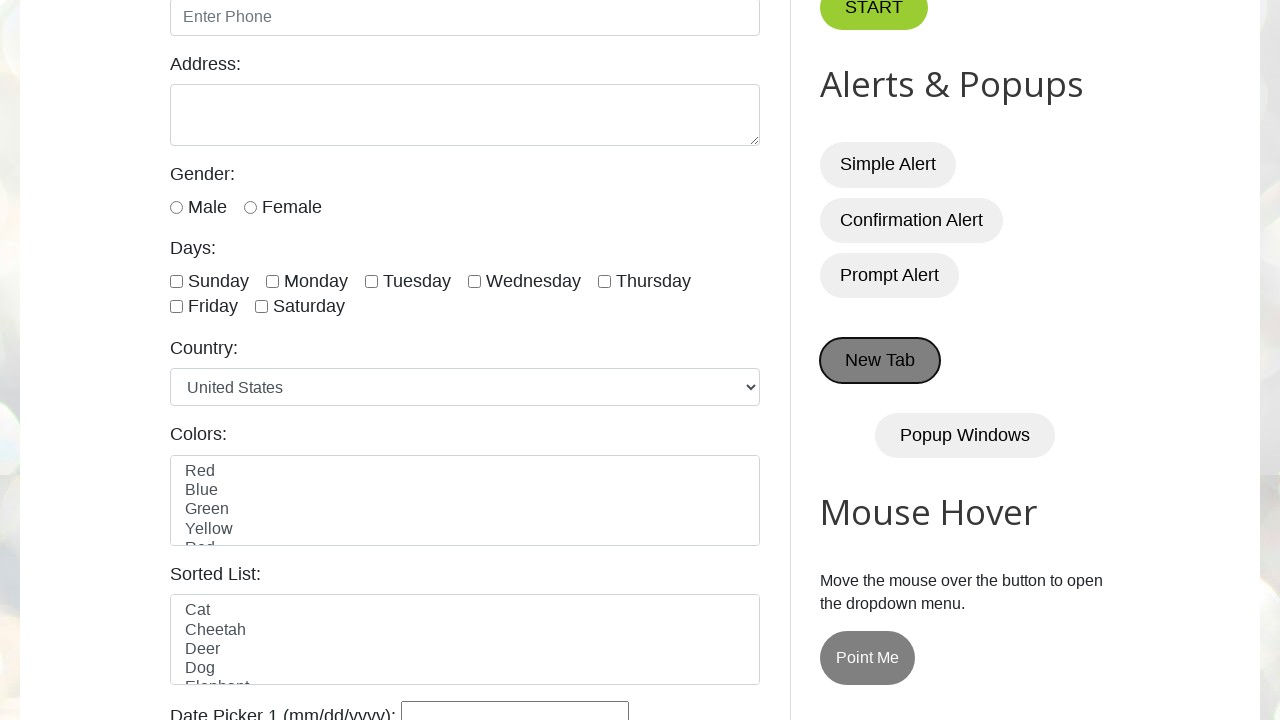

New tab/window opened and popup reference obtained
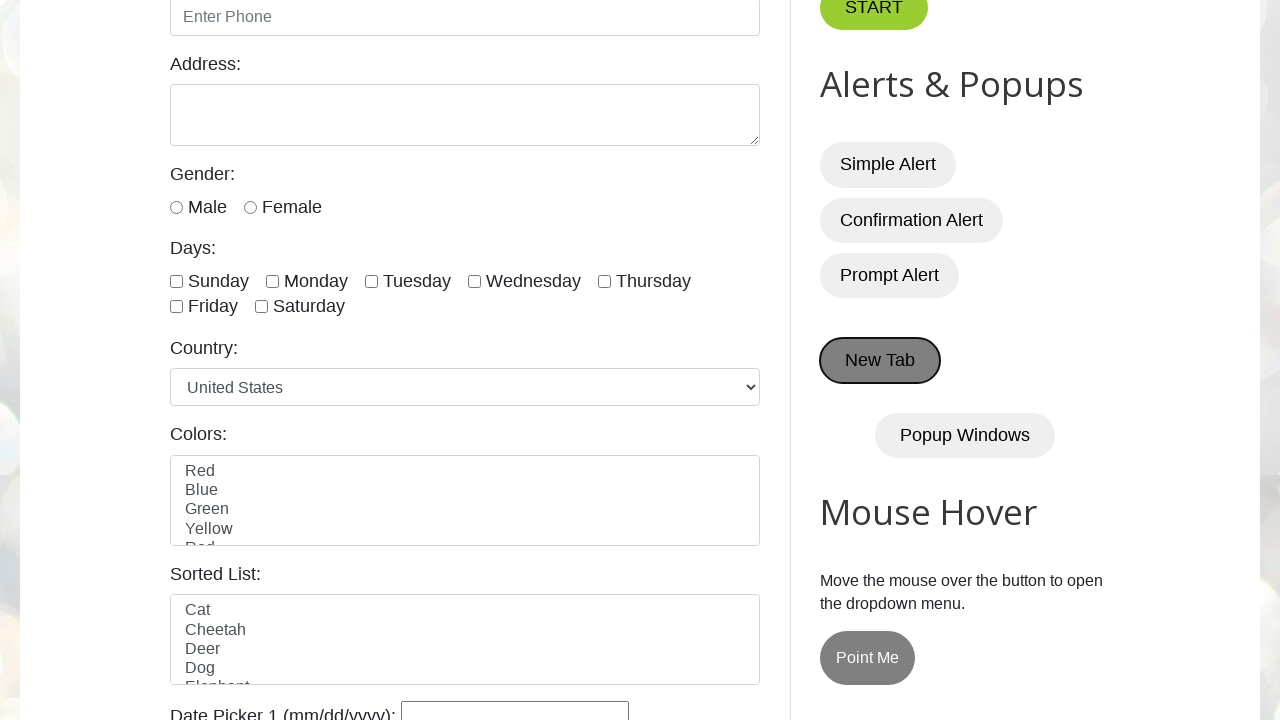

New page load state complete
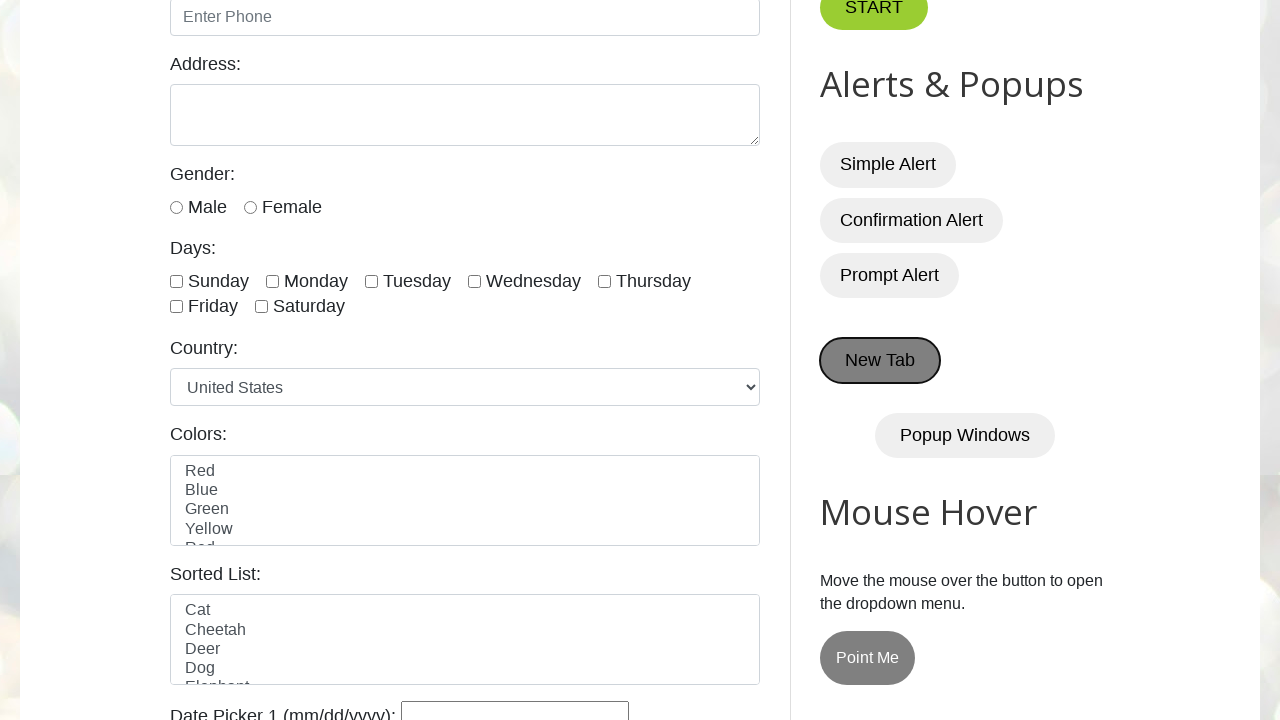

Retrieved all iframes from new page (found 6 iframes)
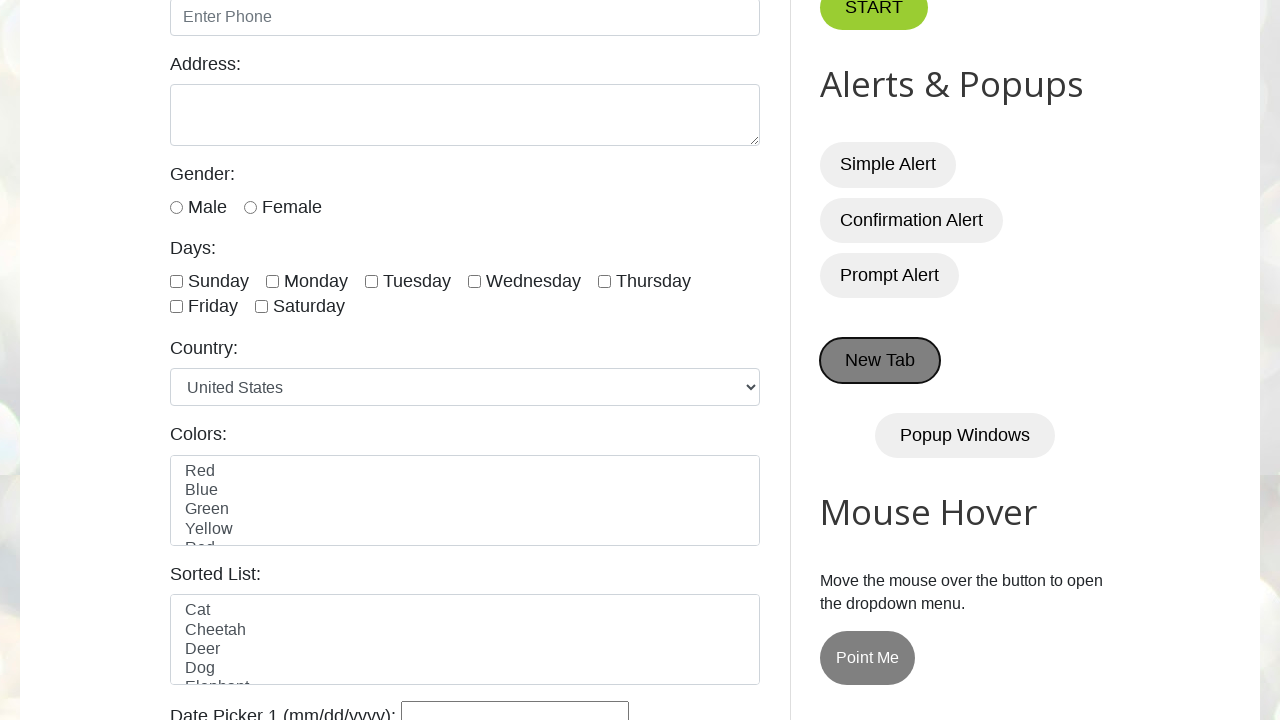

'Followers' element not found in iframe at index 5, continuing to next
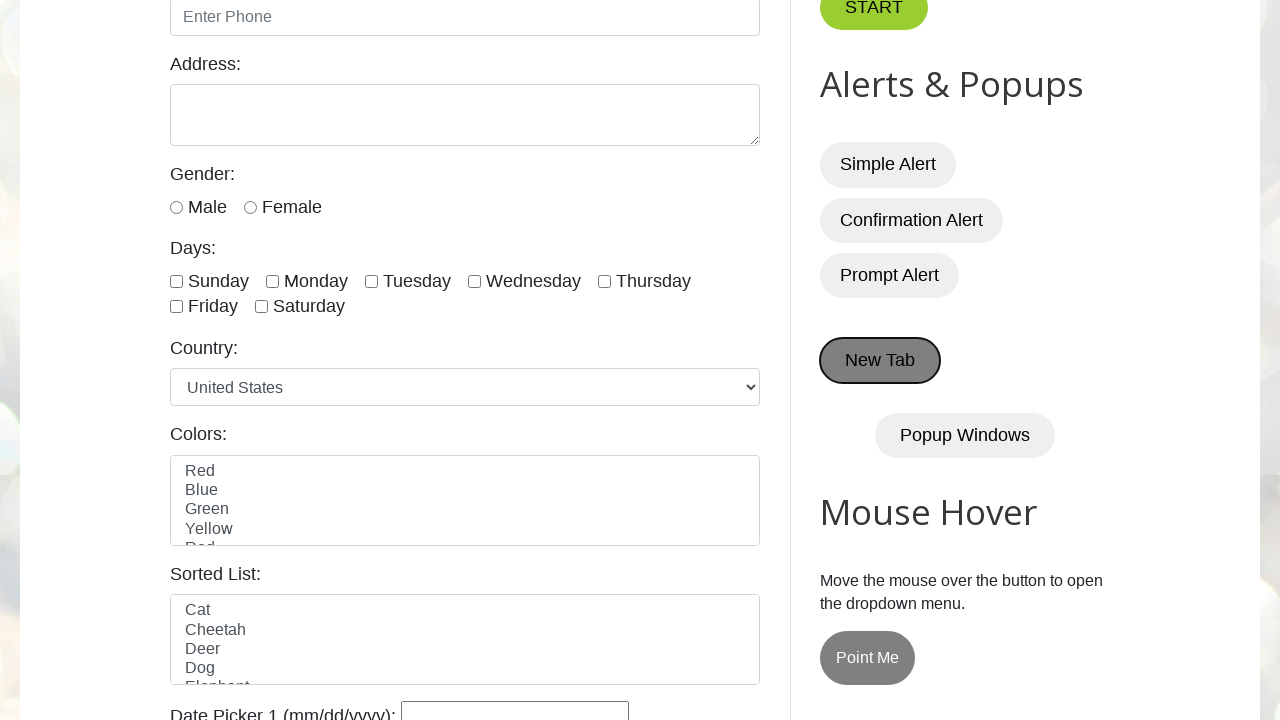

Closed the new tab/window
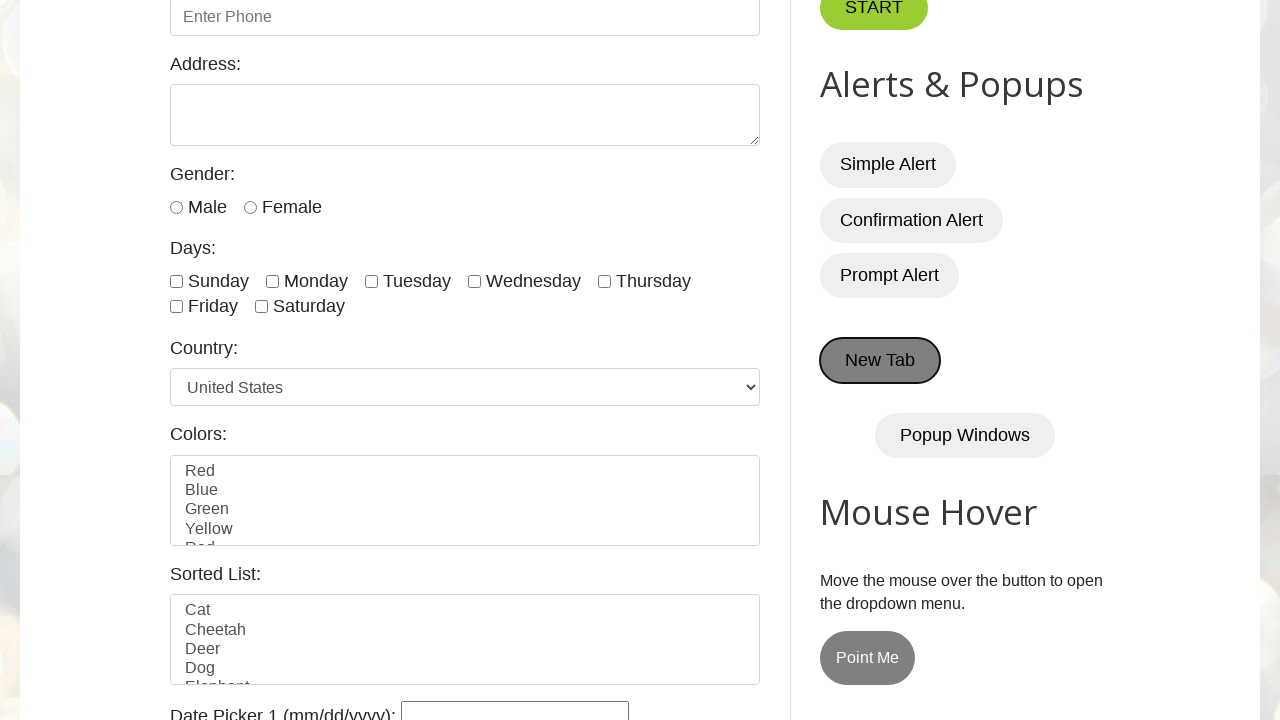

Test complete - original page remains active
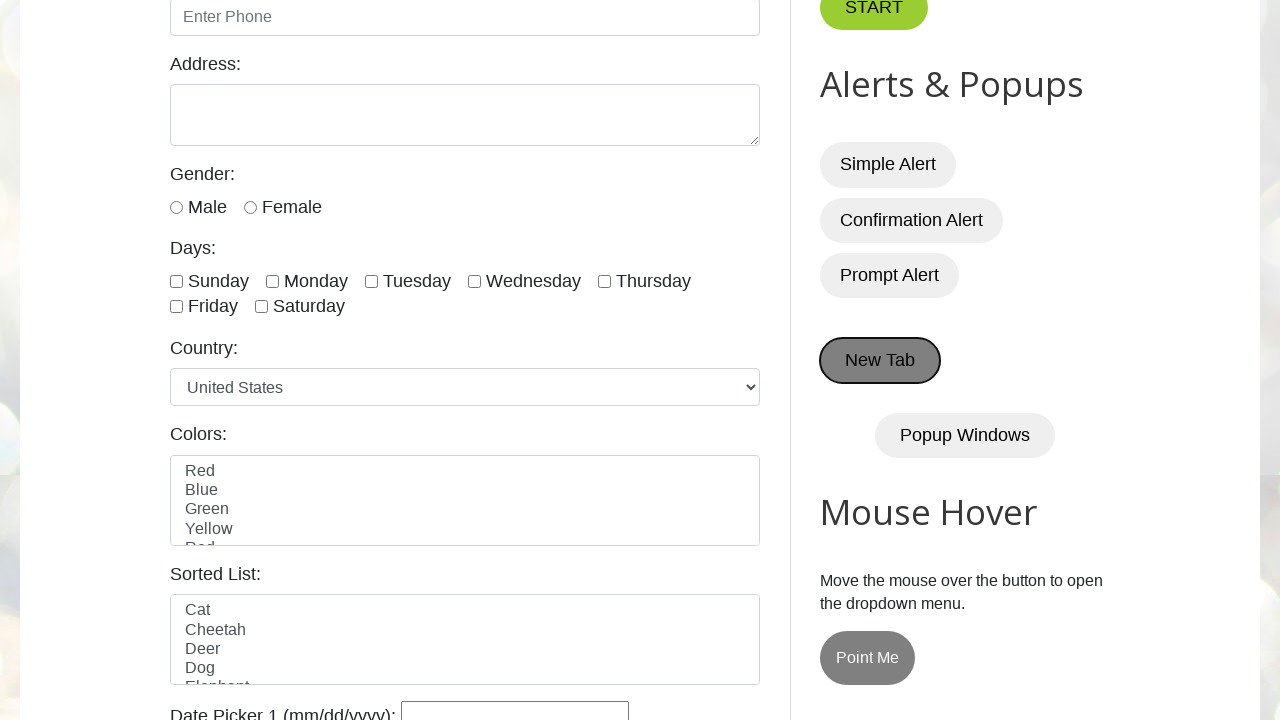

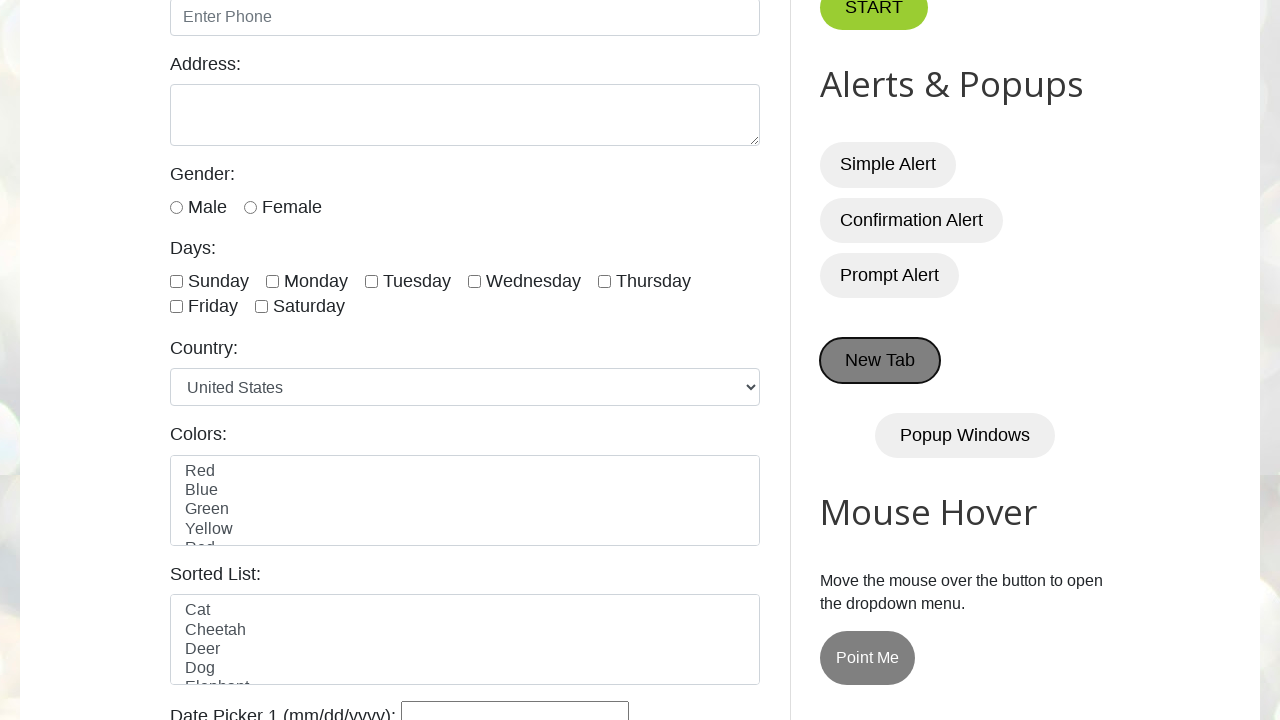